Tests user registration flow by filling out a complete registration form with personal details, address information, and creating a new account on an e-commerce website

Starting URL: https://automationexercise.com/

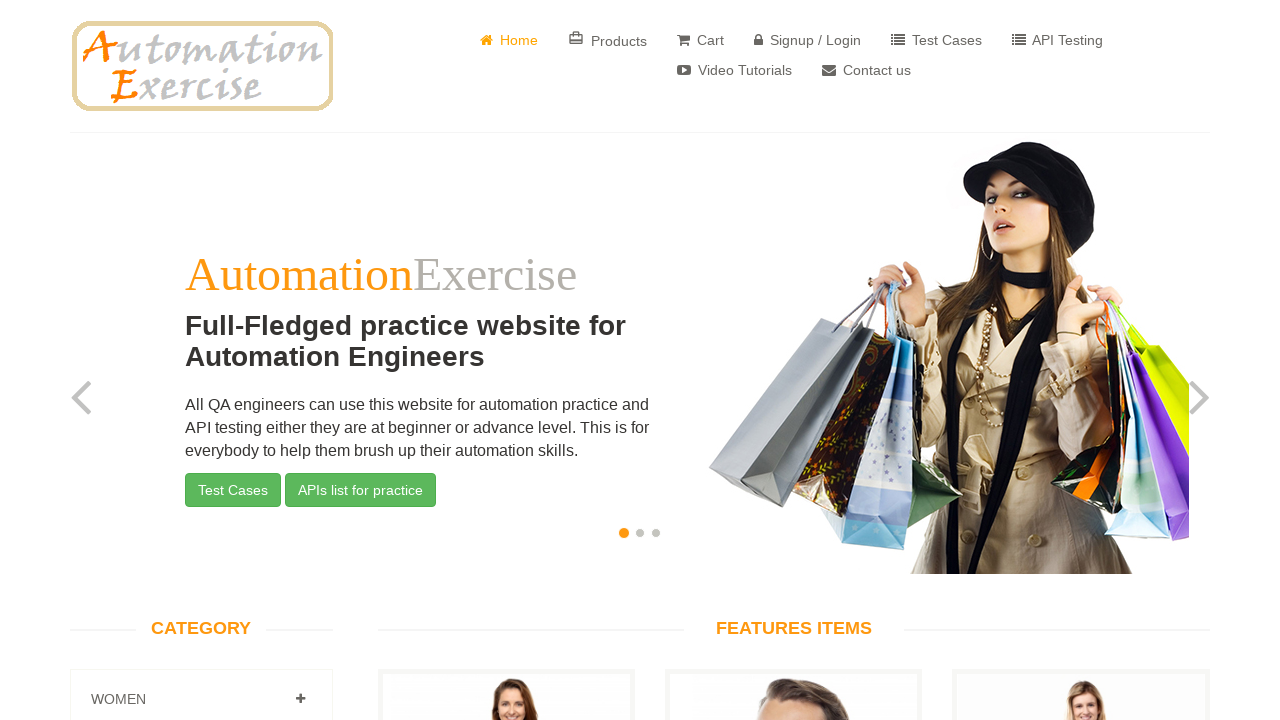

Clicked on Sign Up button in header at (808, 35) on xpath=//header[@id='header']//li[4]
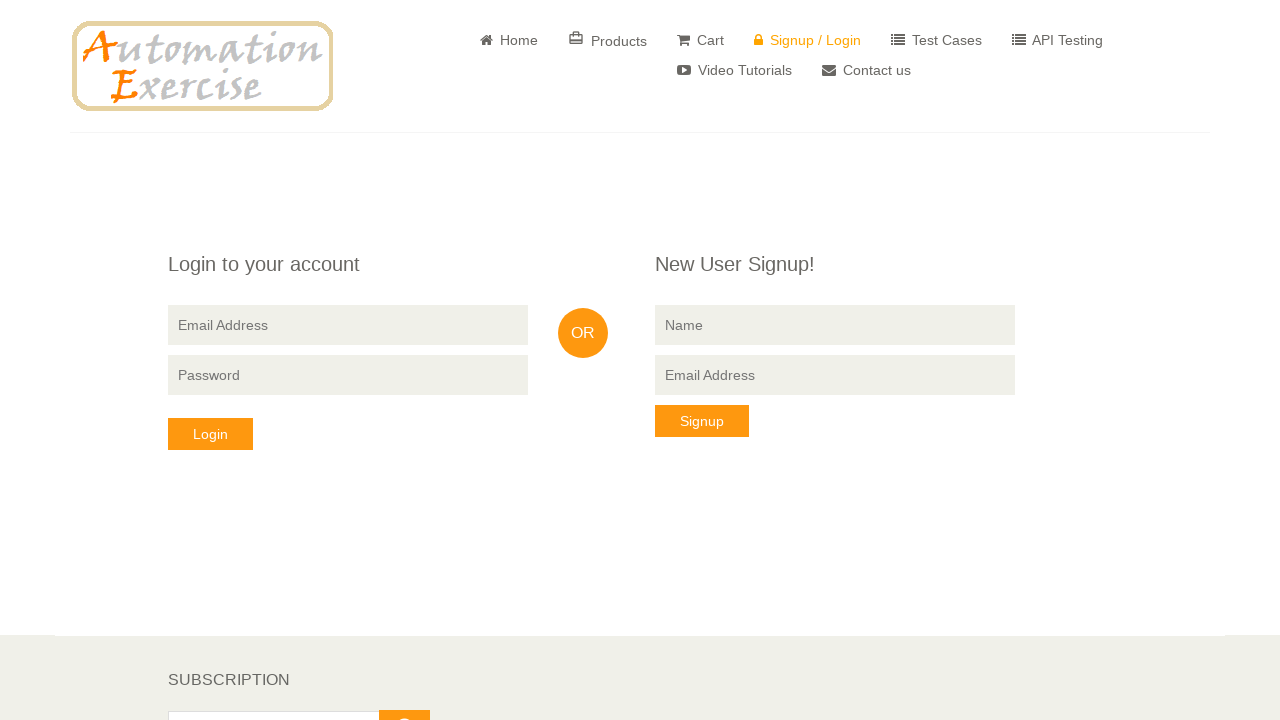

New User Signup form loaded
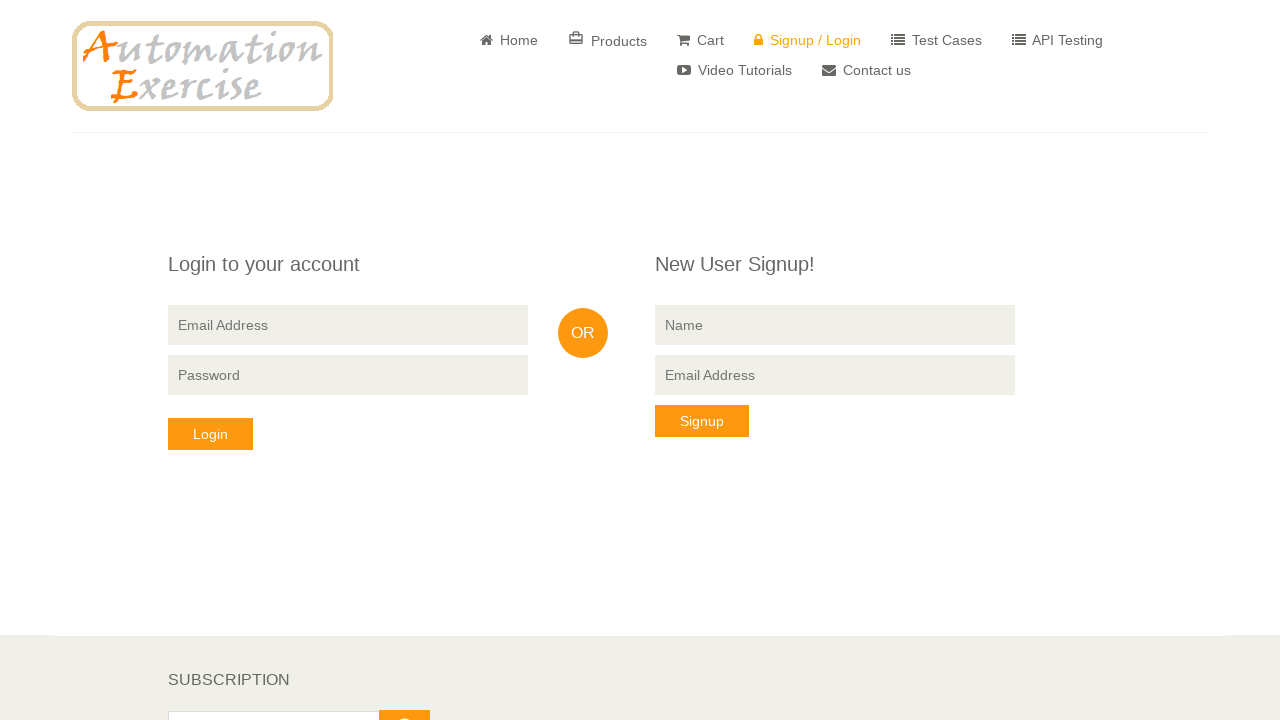

Filled name field with 'Sakthi' on input[name='name']
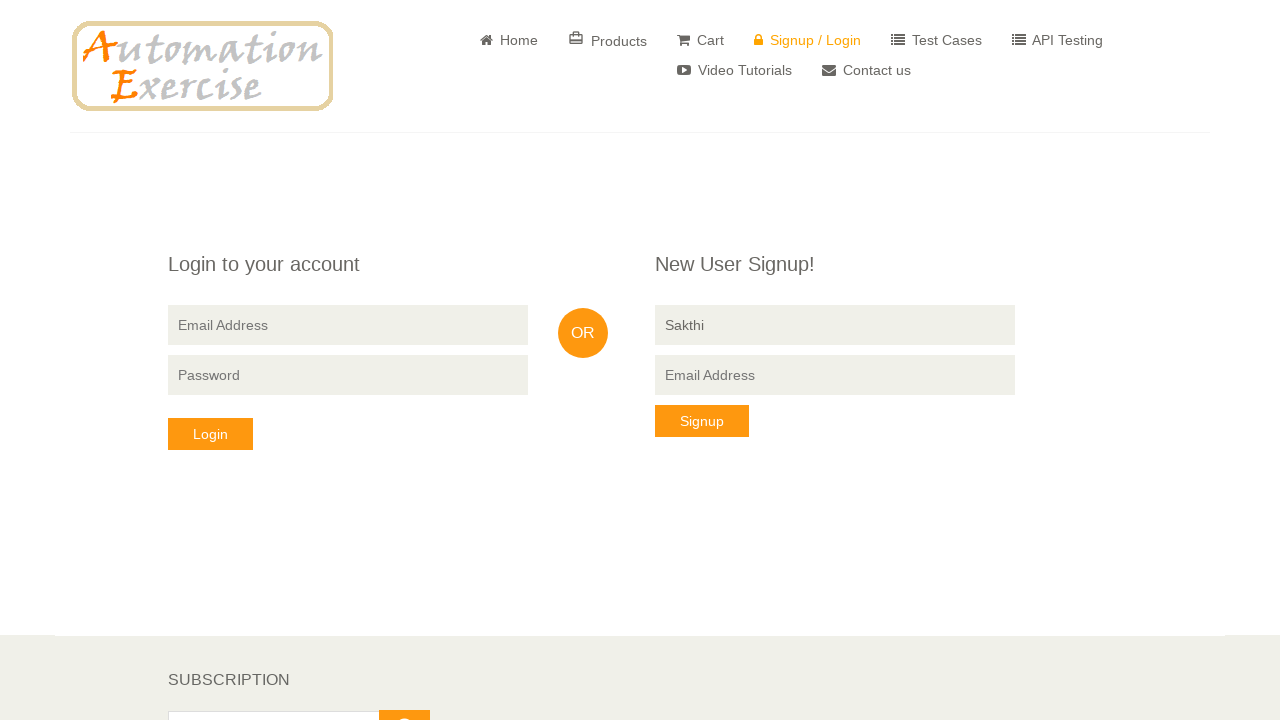

Filled email field with 'Sakthi01@gmail.com' on //div[@class='signup-form']/form/input[@name='email']
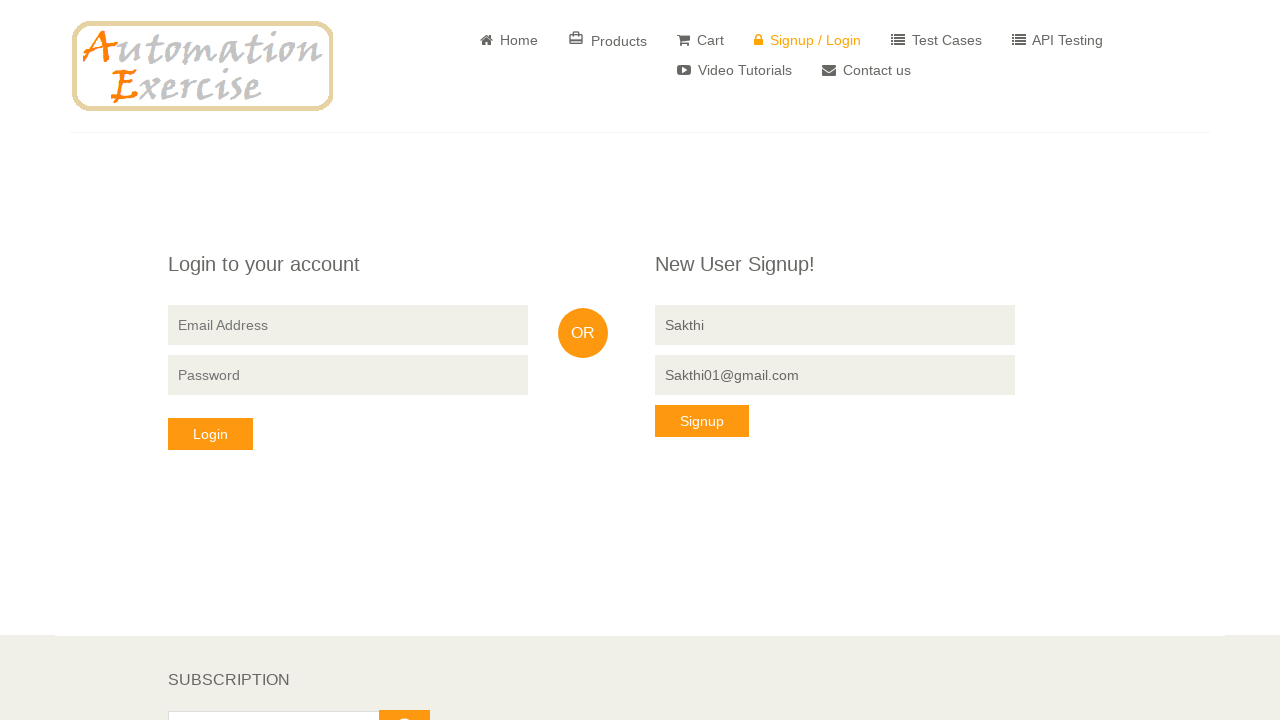

Clicked signup button to proceed to detailed registration form at (702, 421) on xpath=//div[@class='signup-form']/form/button
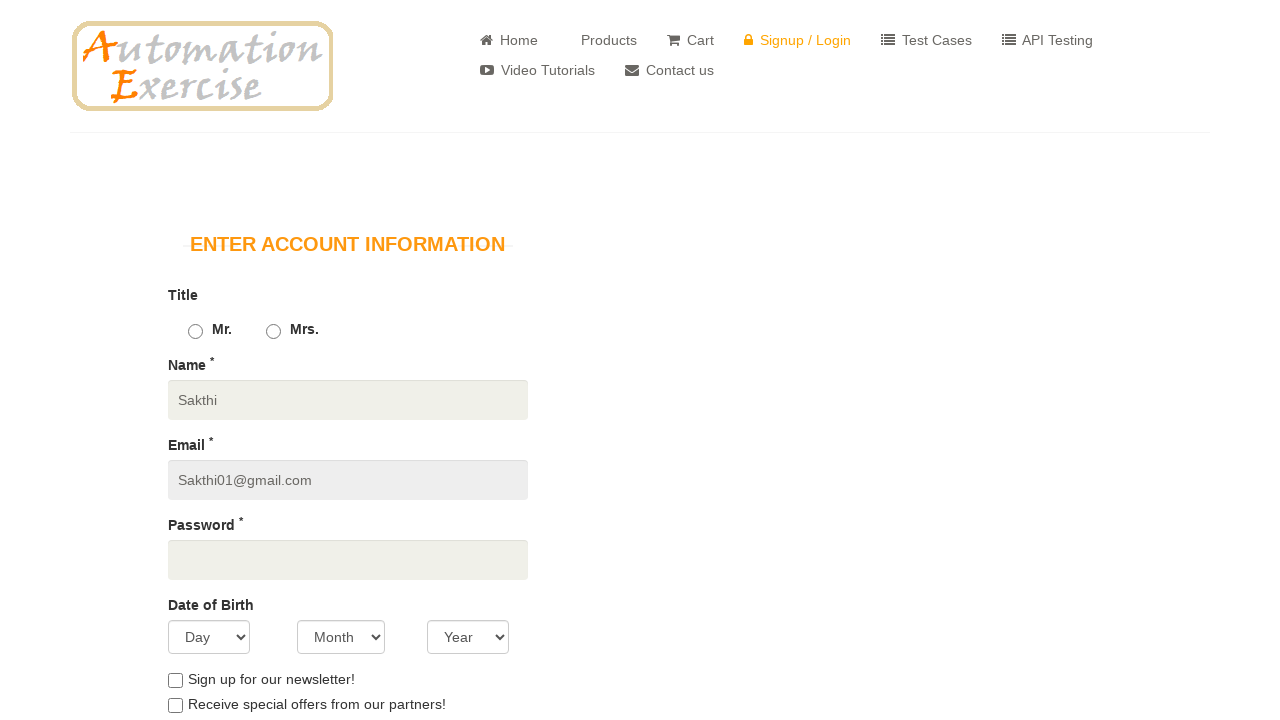

Selected title radio button (gender1) at (195, 332) on #id_gender1
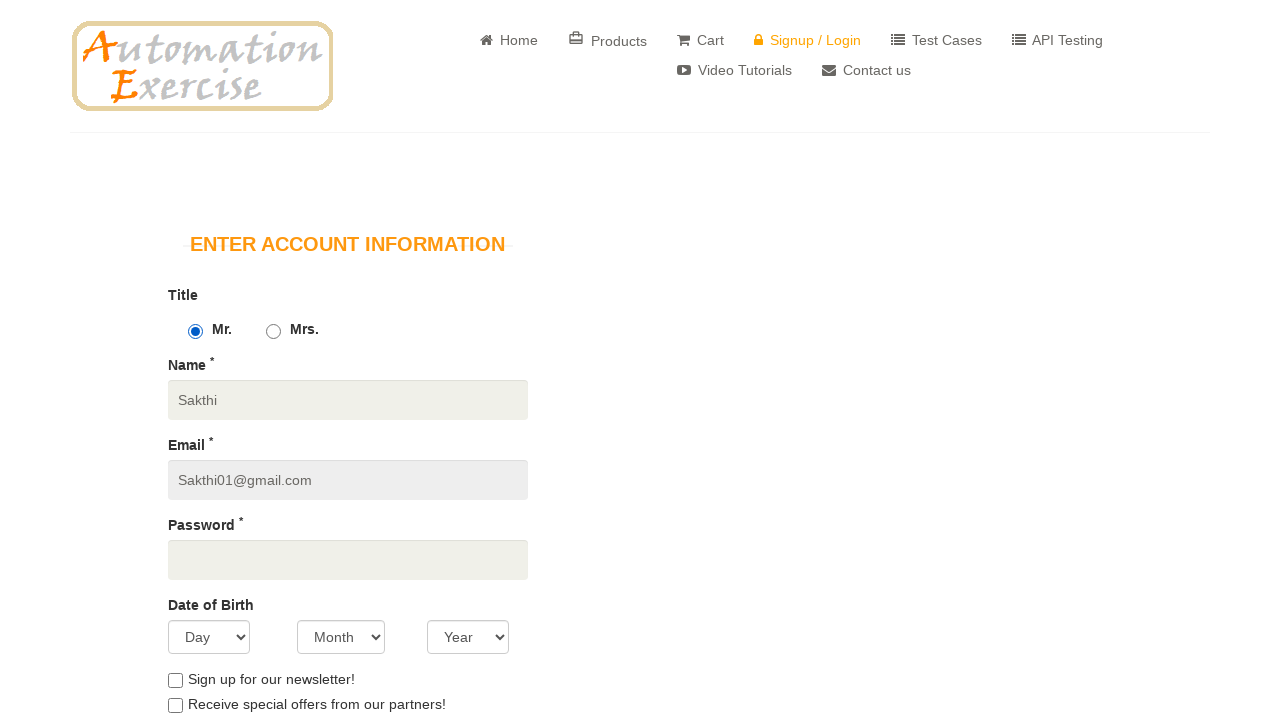

Filled password field with secure password on #password
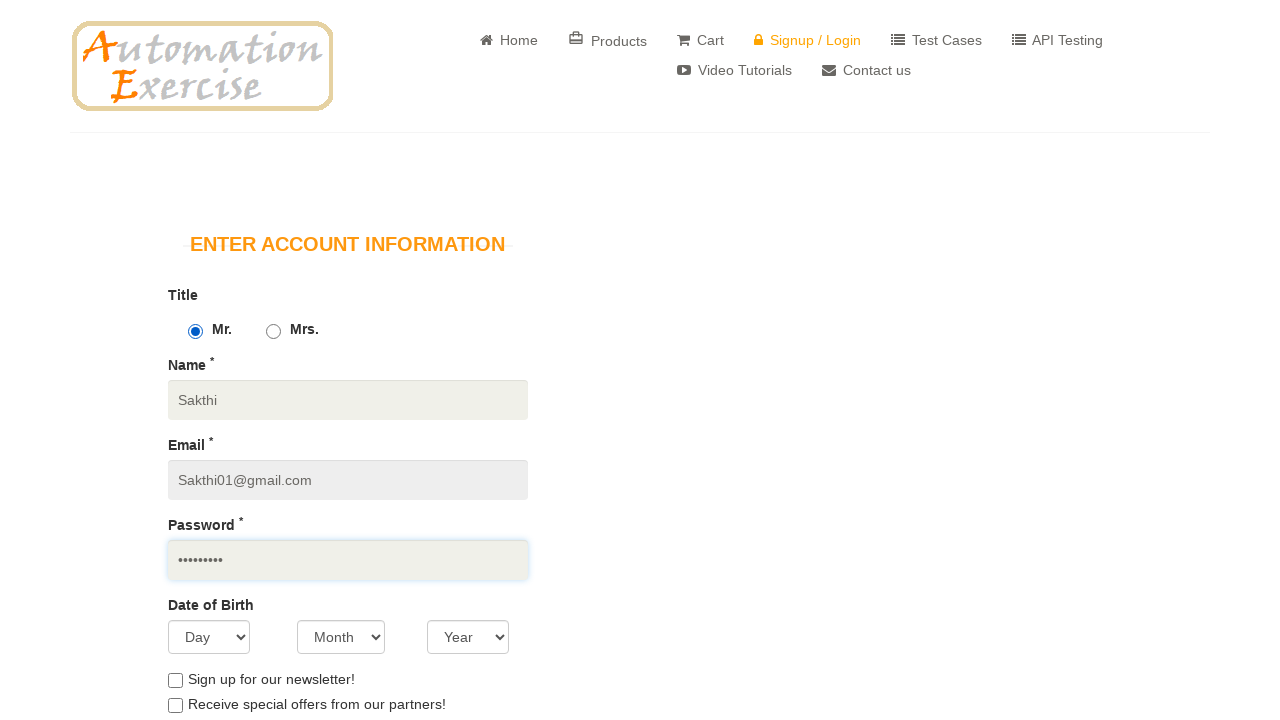

Selected day of birth: 12 on #days
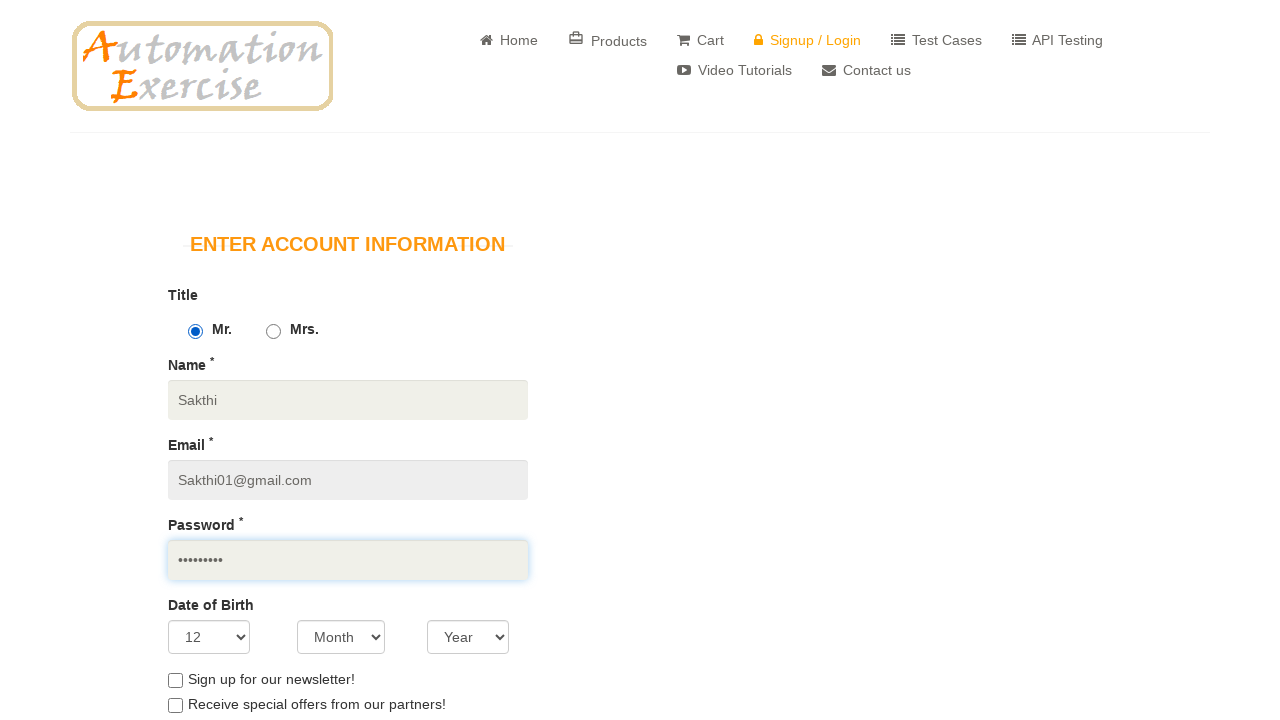

Selected month of birth: May on #months
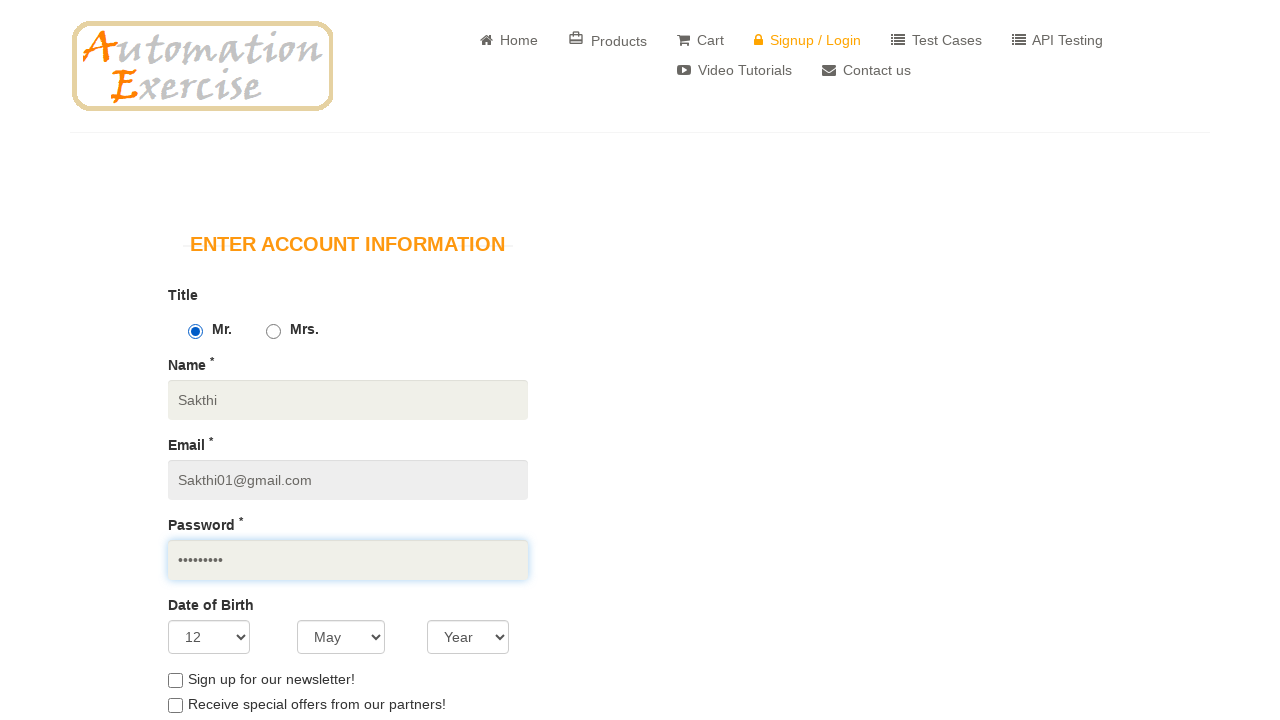

Selected year of birth: 2010 on #years
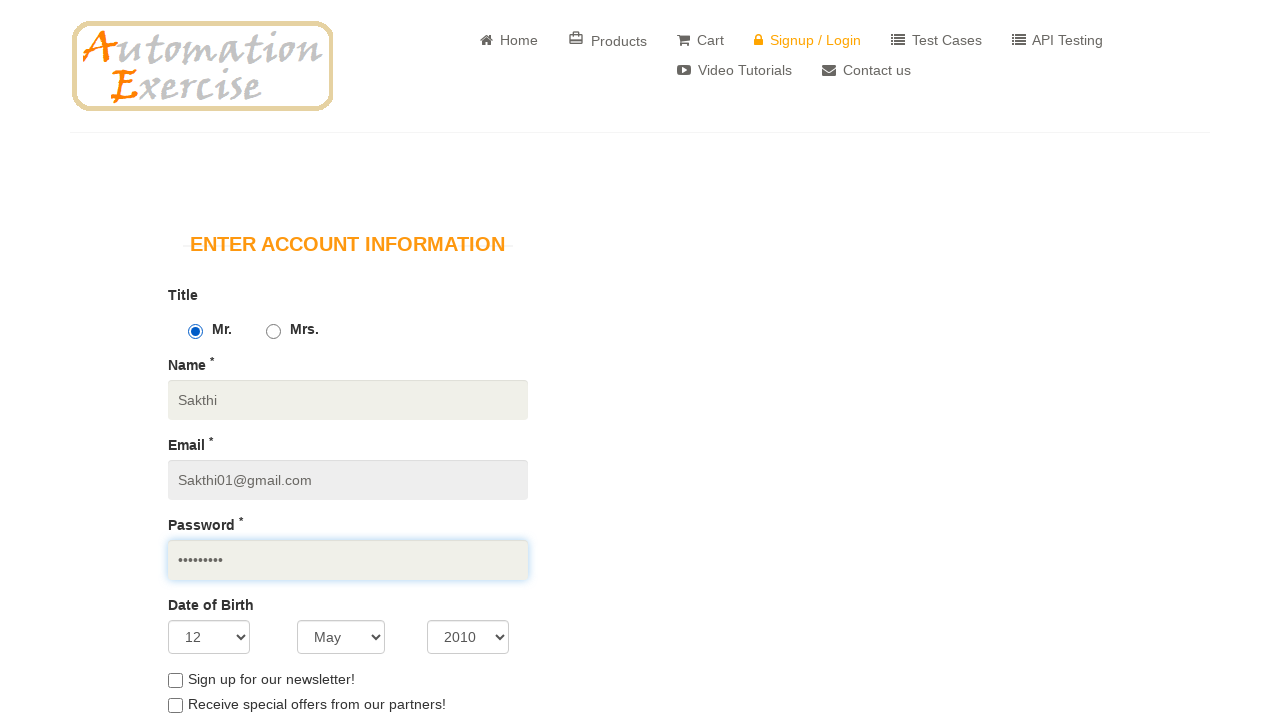

Checked newsletter subscription checkbox at (175, 680) on #newsletter
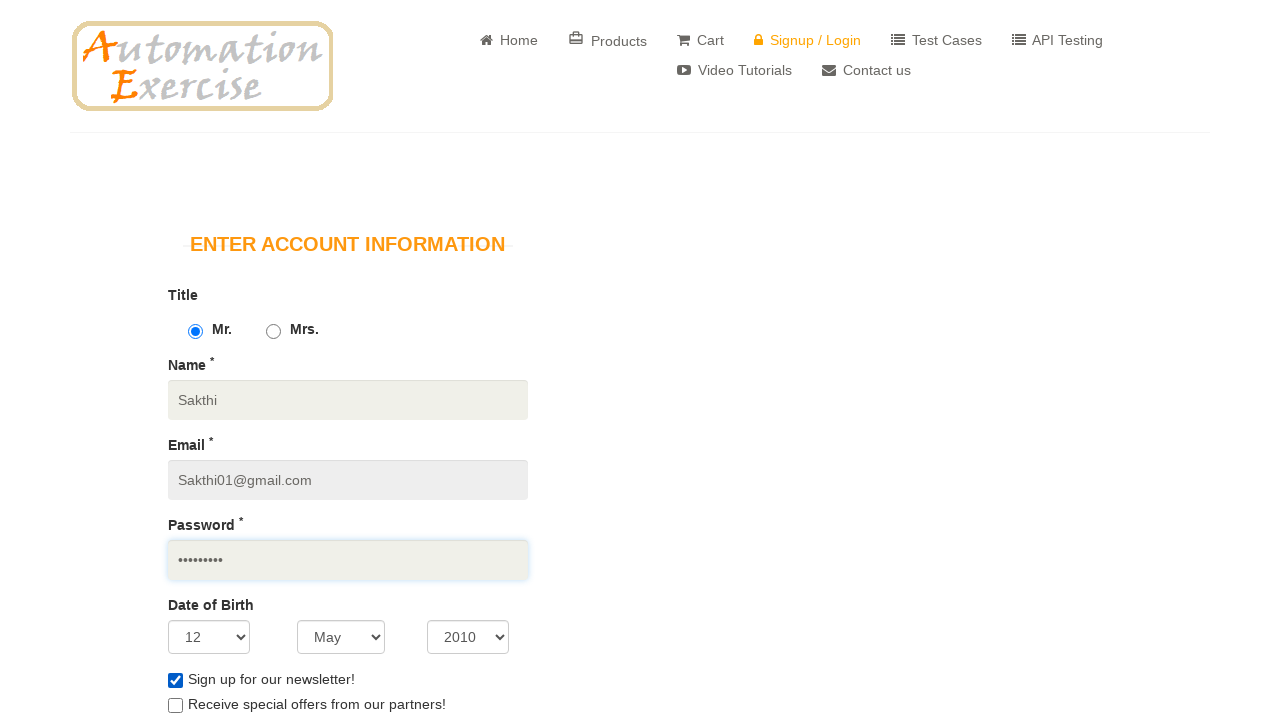

Checked special offers checkbox at (175, 706) on #optin
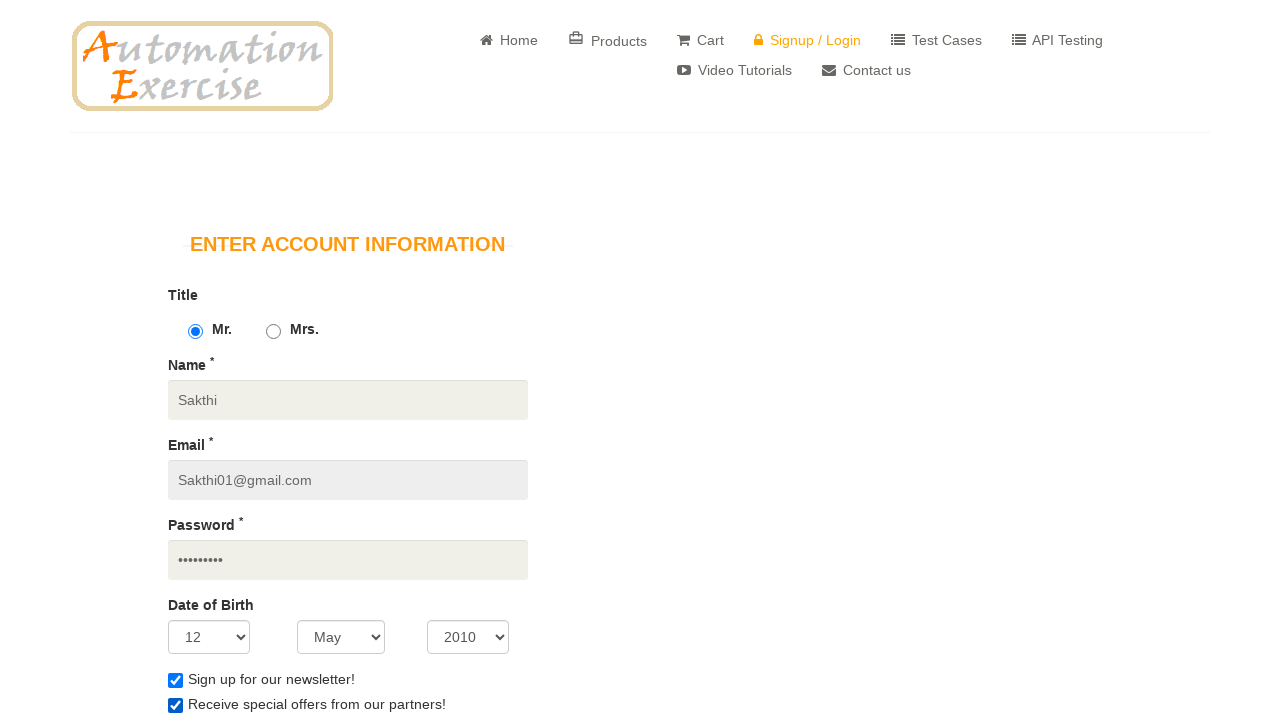

Filled first name field with 'Name' on //p[@class='required form-group']/input[@id='first_name']
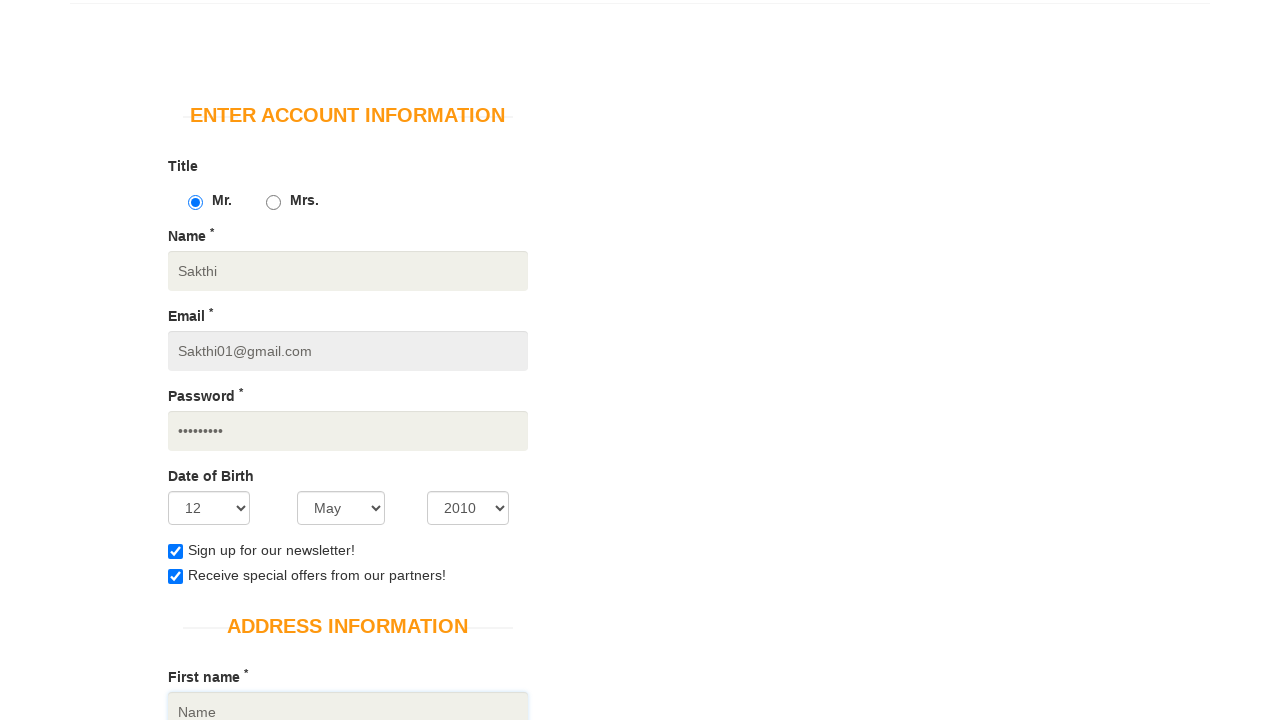

Filled last name field with 'last_name' on //p[@class='required form-group']/input[@id='last_name']
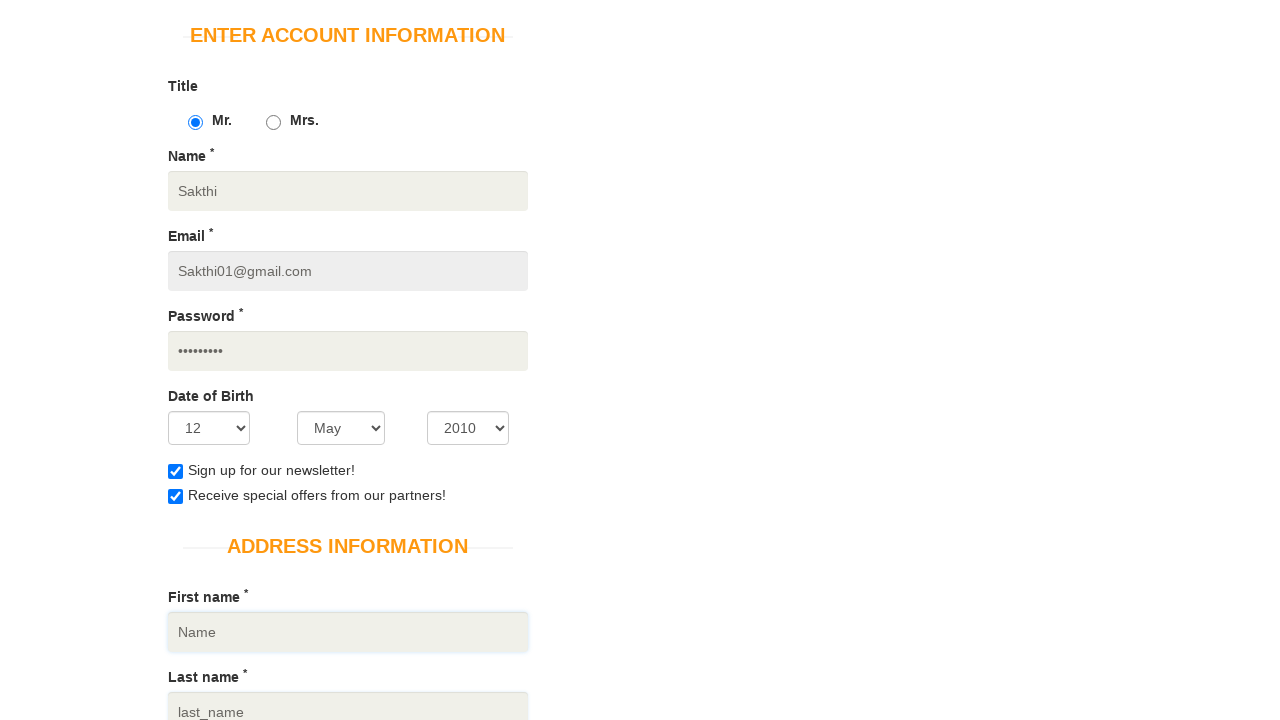

Filled company field with 'CTS' on //p[@class='form-group']/input[@id='company']
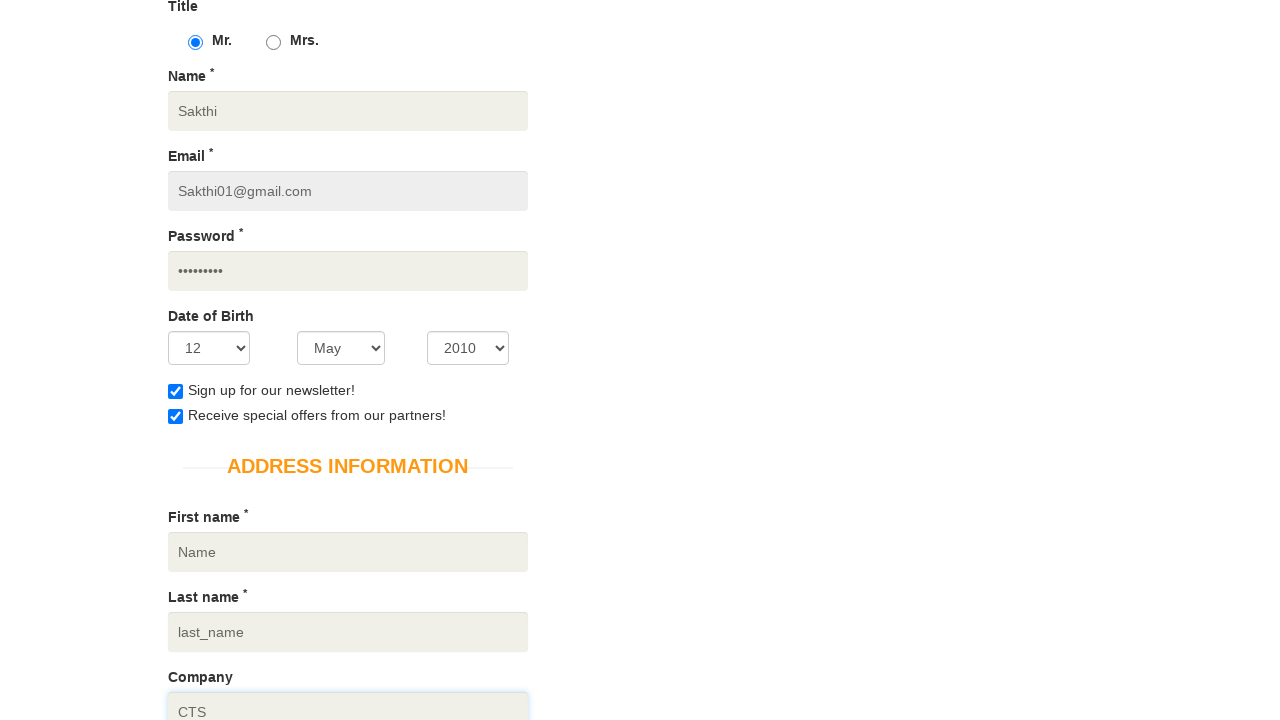

Filled address line 1 with '3/32' on //p[@class='required form-group']/input[@id='address1']
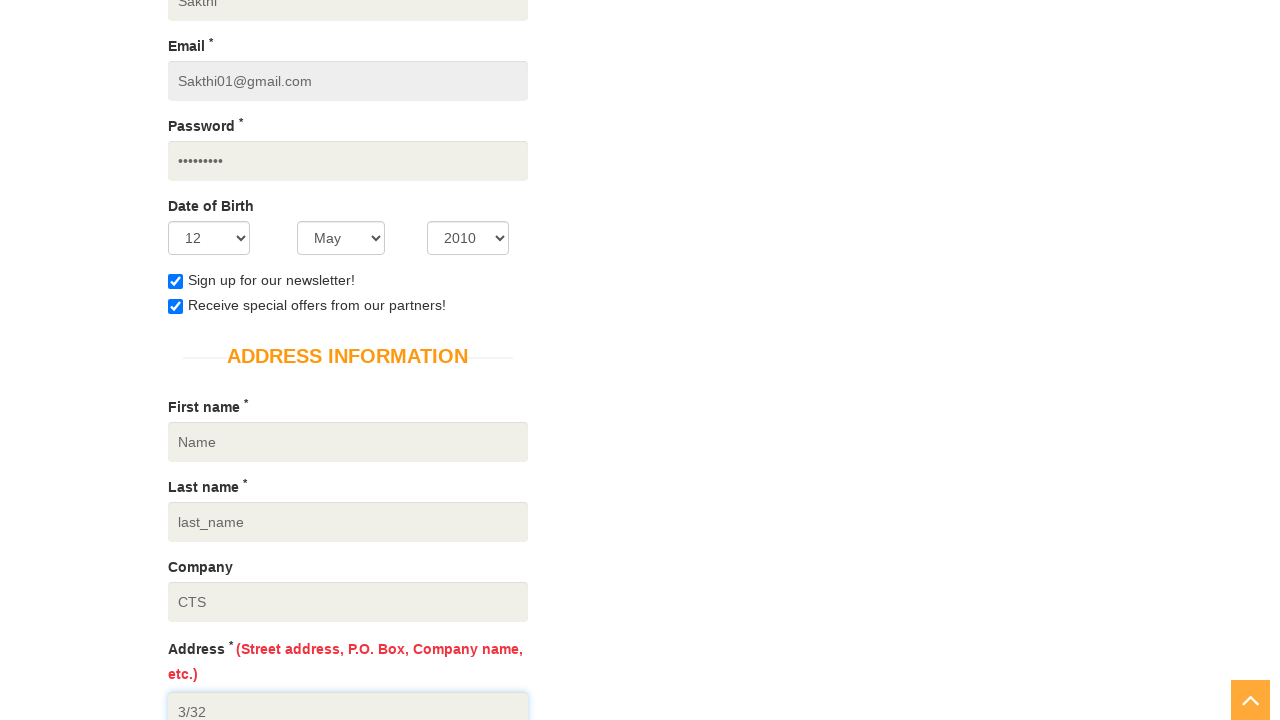

Filled address line 2 with 'Sakthi Street' on //p[@class='required form-group']/input[@id='address2']
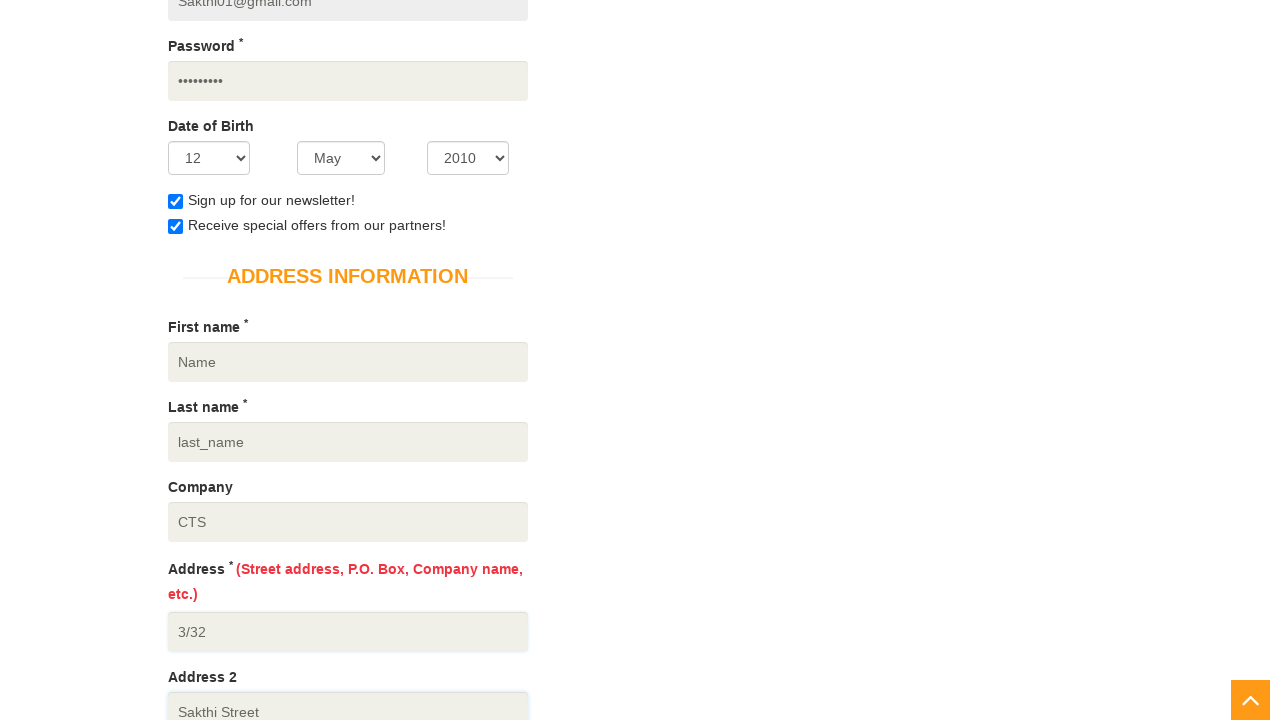

Selected country: India on #country
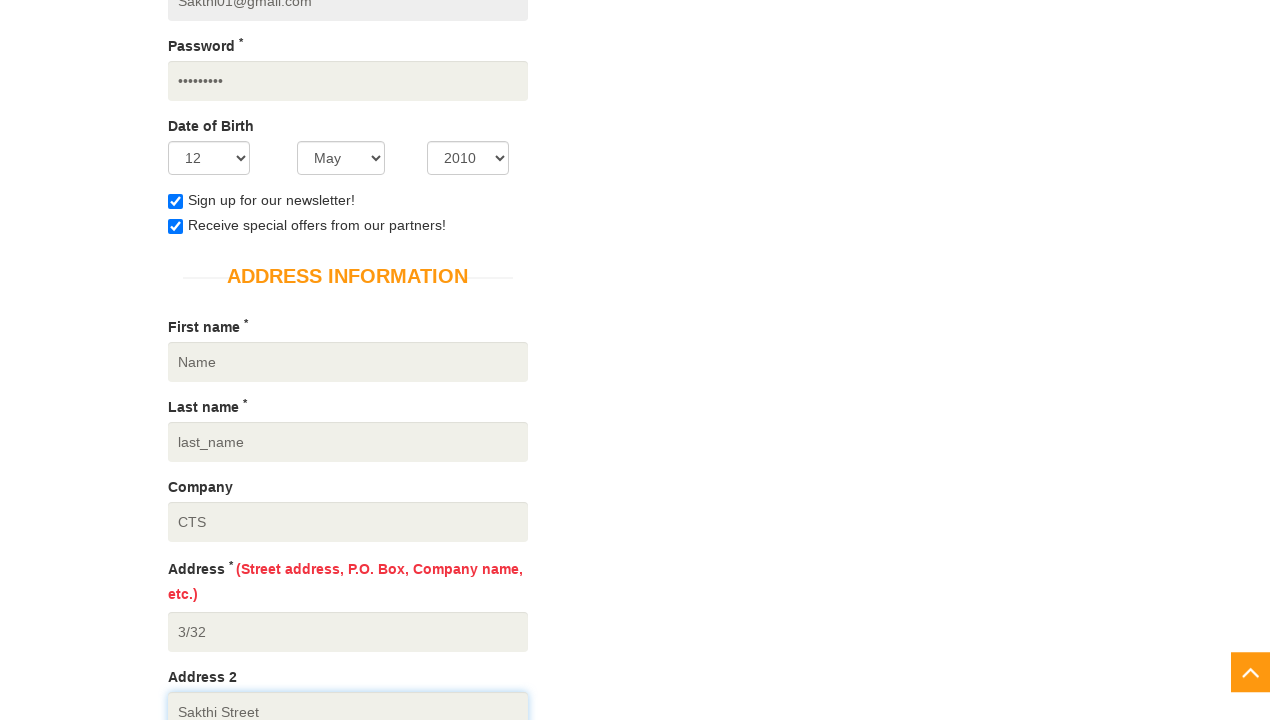

Filled state field with 'TamilNadu' on #state
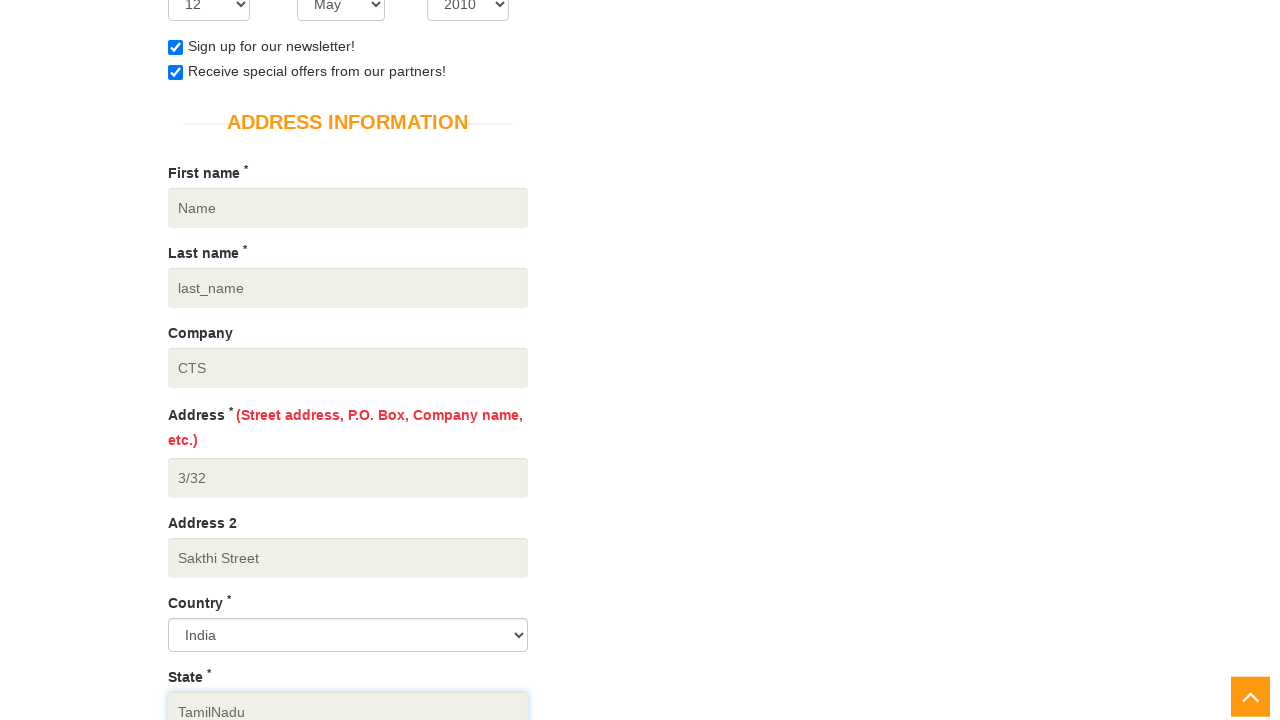

Filled city field with 'Salem' on #city
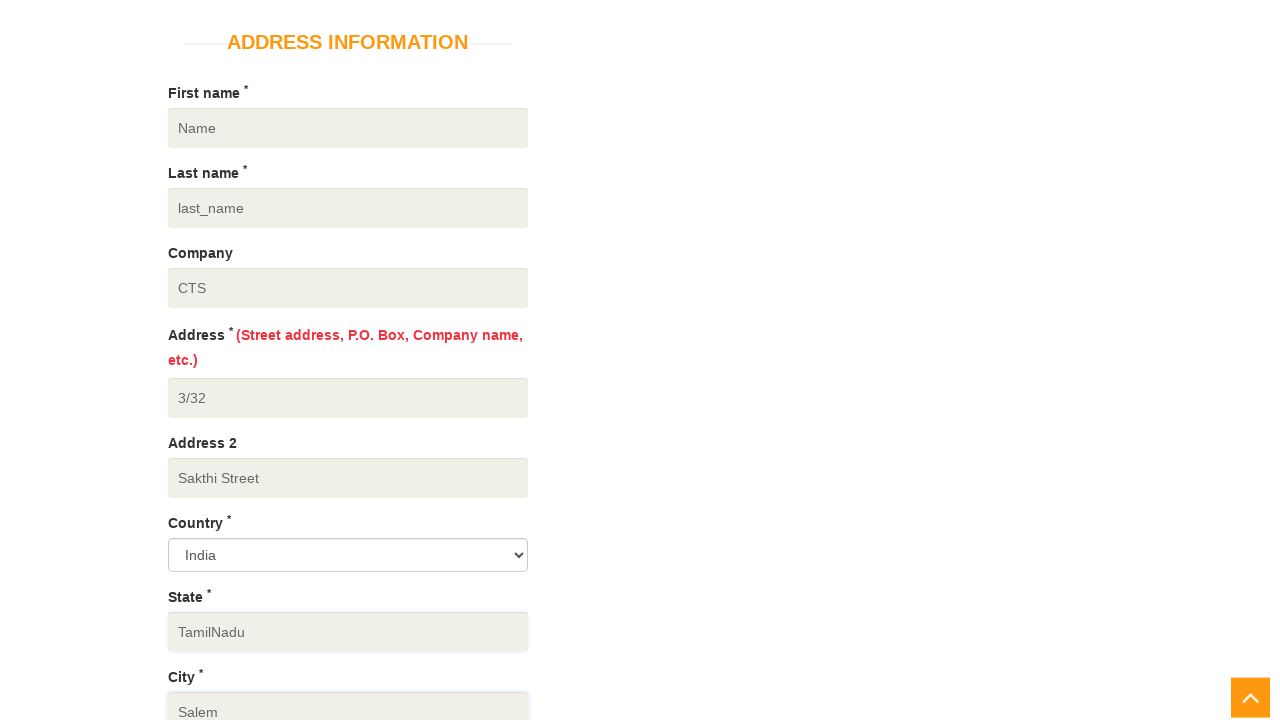

Filled zipcode field with '656780' on #zipcode
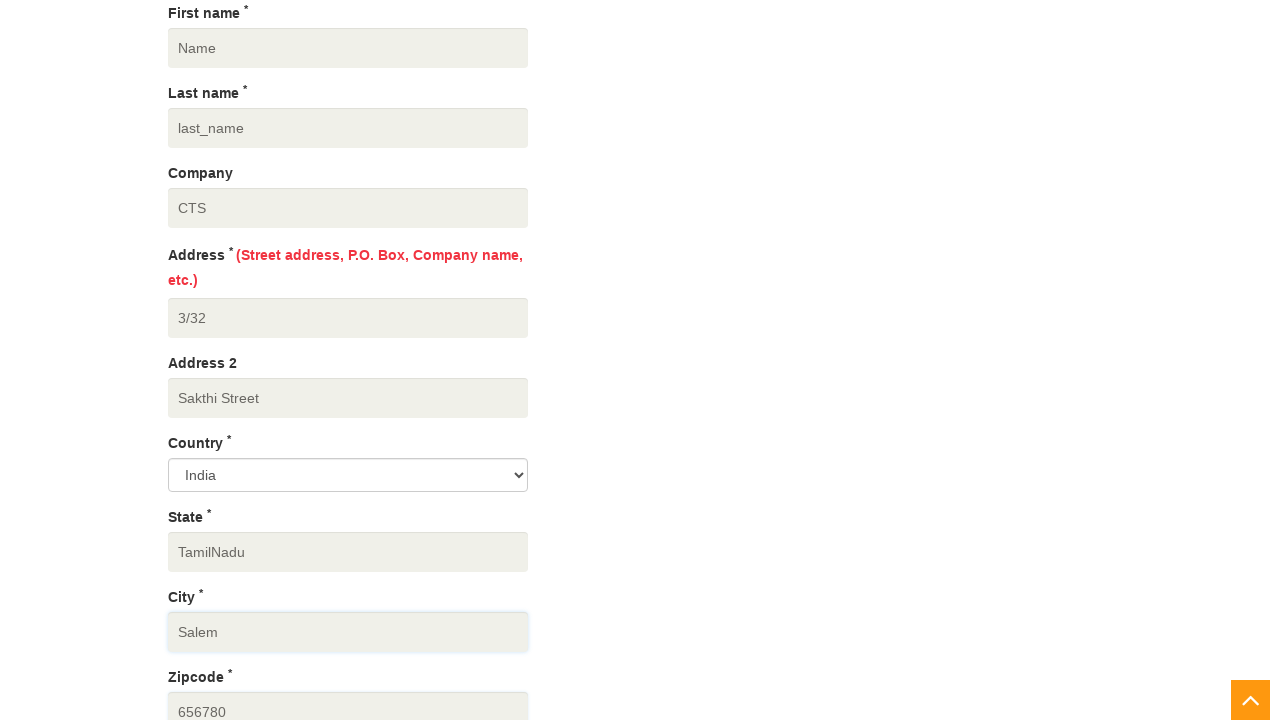

Filled mobile number field with '9168767298' on #mobile_number
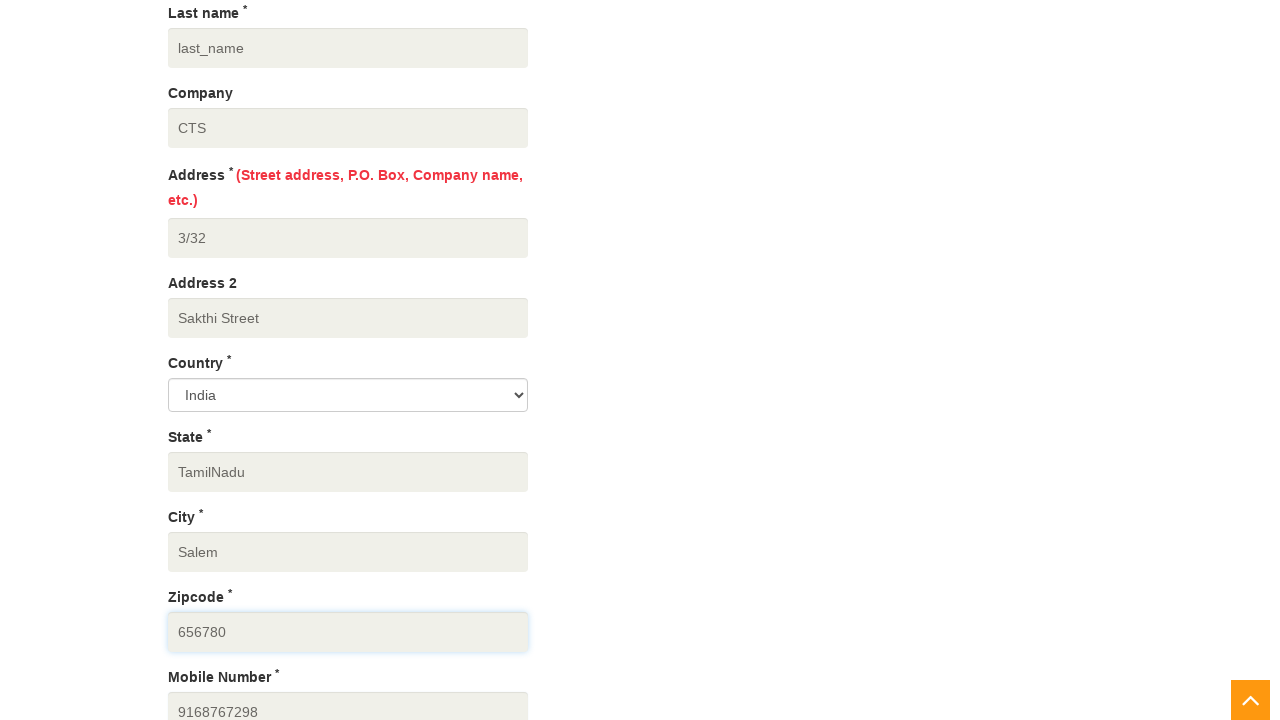

Clicked Create Account button to submit registration at (241, 360) on xpath=//button[normalize-space()='Create Account']
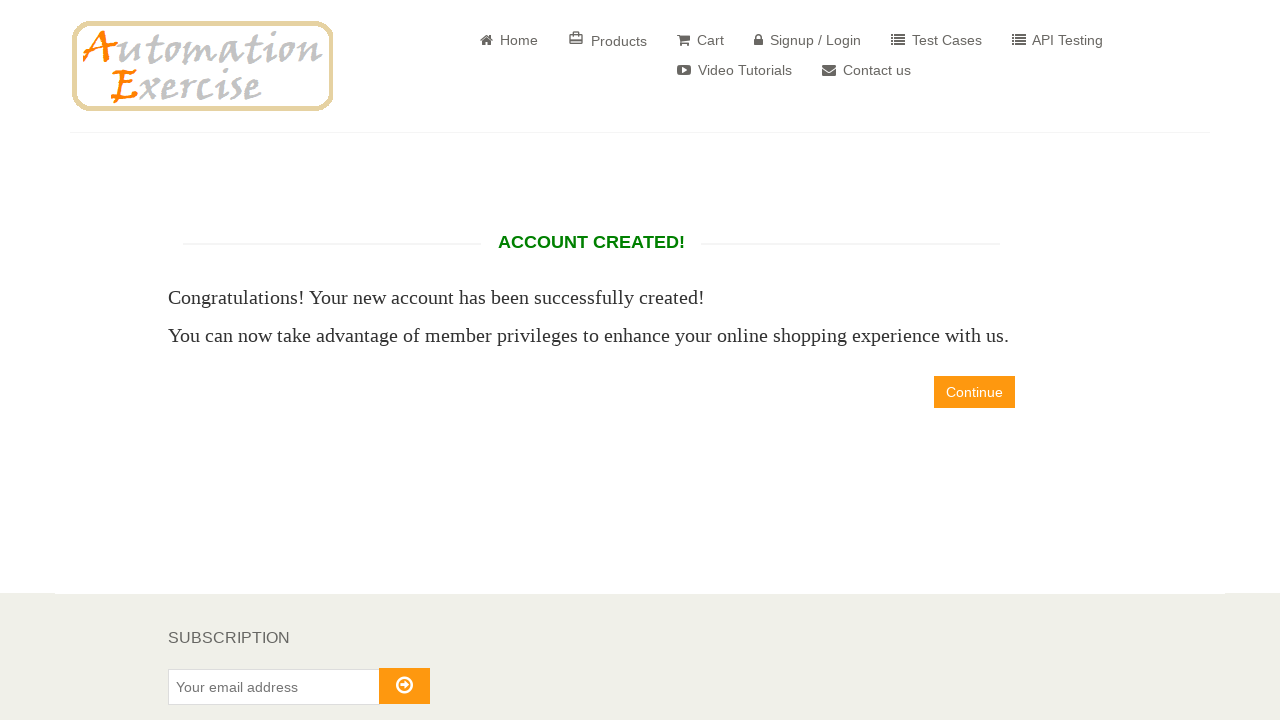

Account creation confirmation message appeared
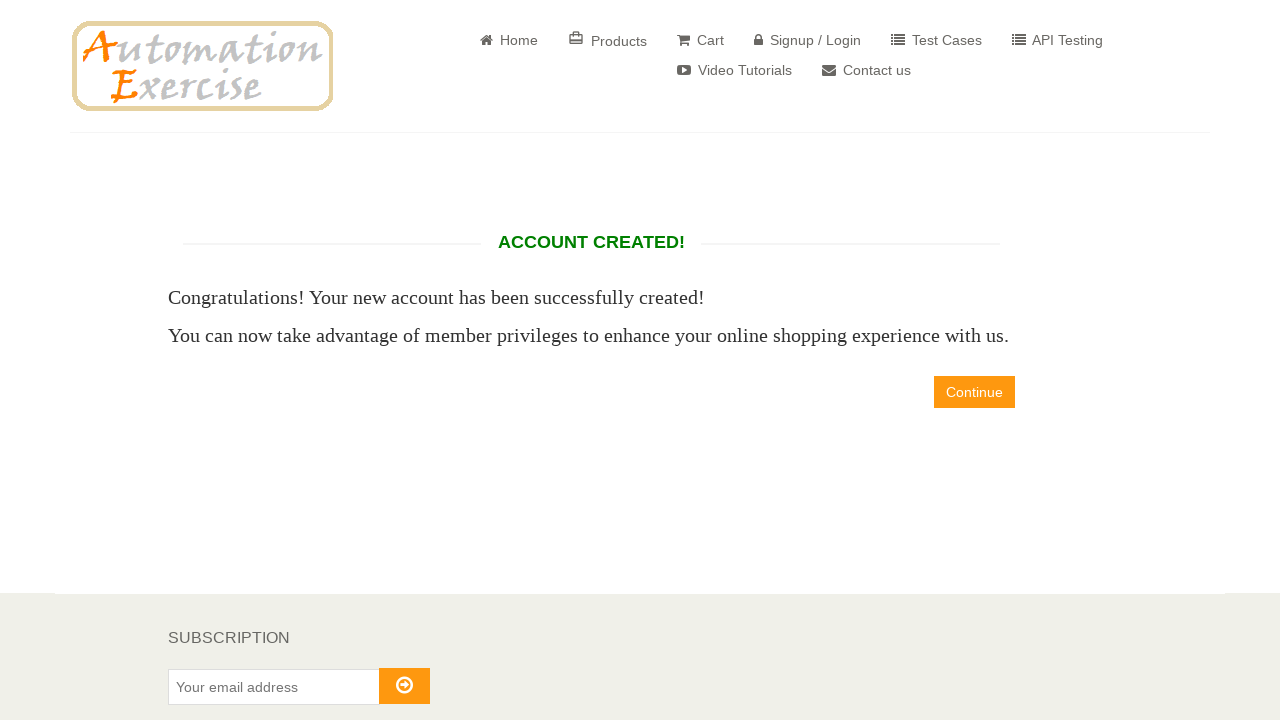

Clicked Continue button after account creation at (974, 392) on xpath=//a[normalize-space()='Continue']
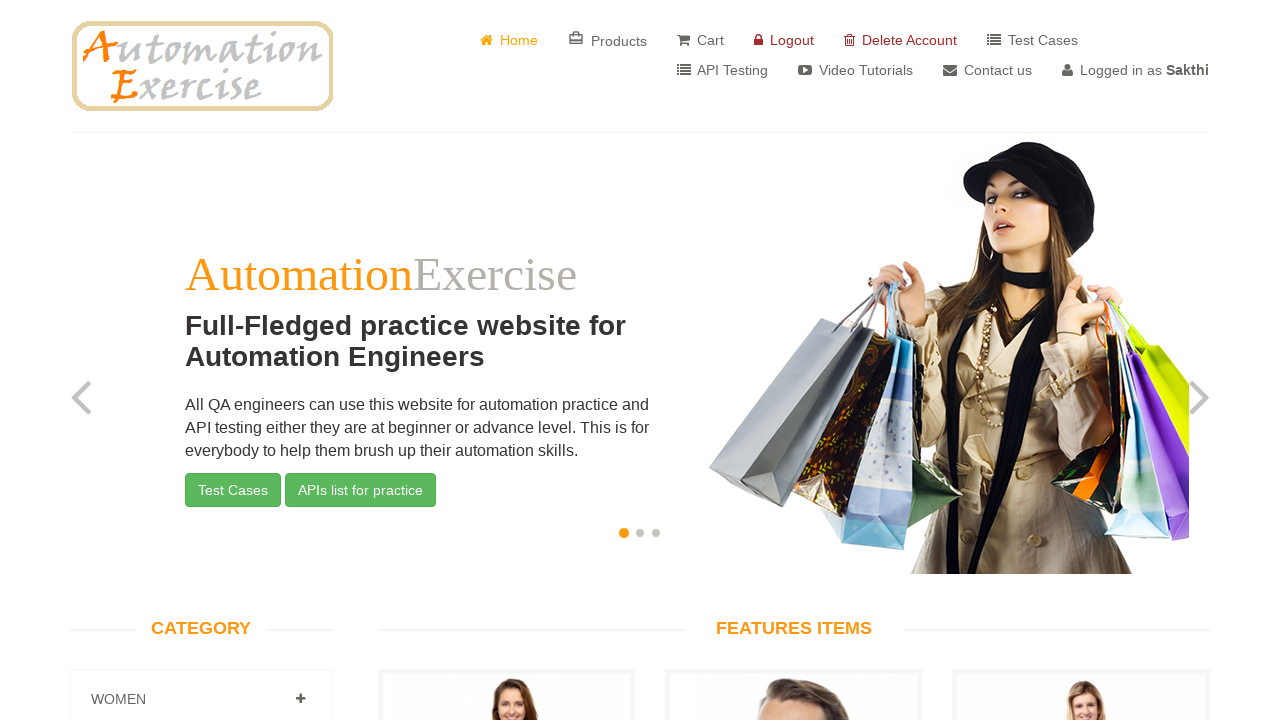

Verified username is displayed in navbar - registration completed successfully
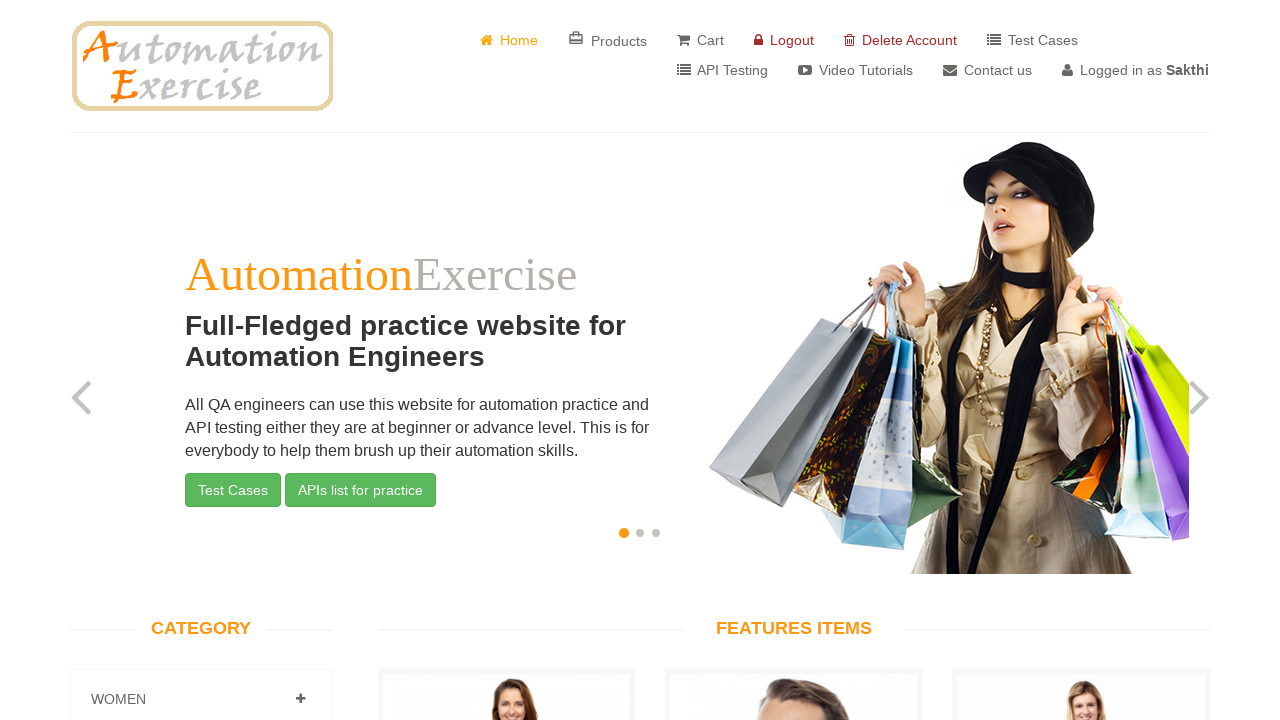

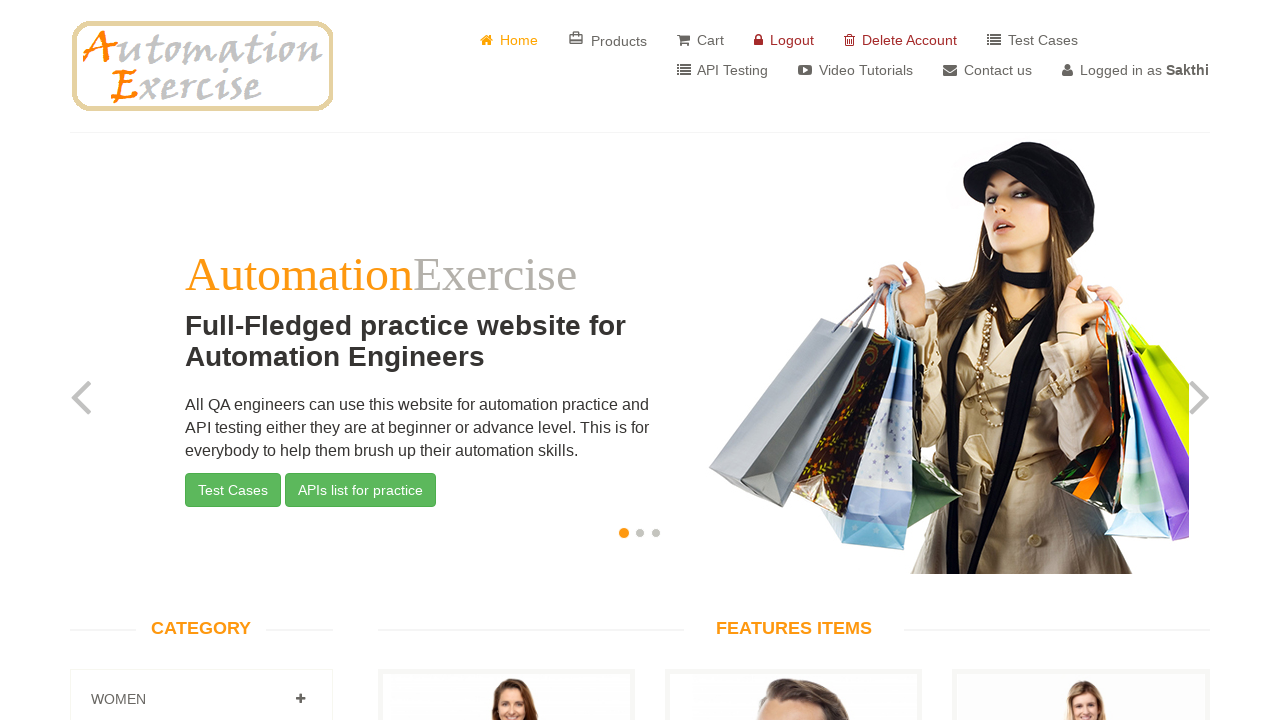